Tests a practice form by filling the first name field

Starting URL: https://demoqa.com/automation-practice-form

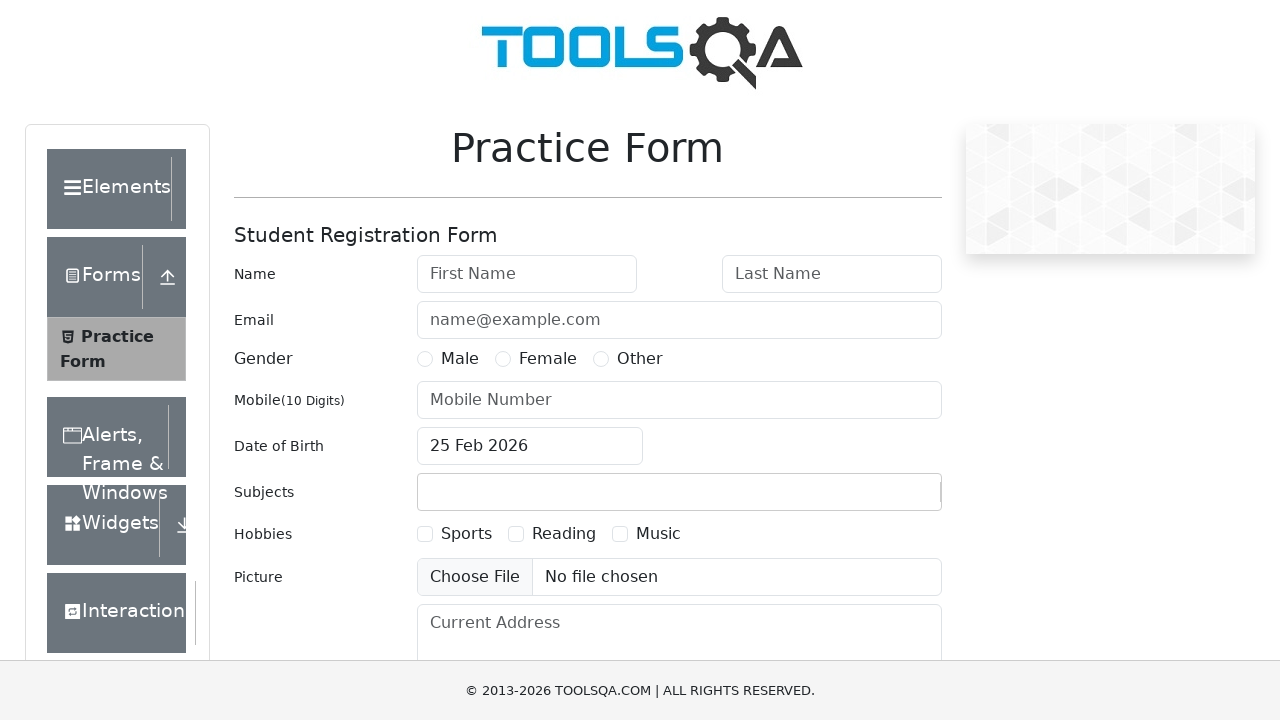

Waited for practice form to load
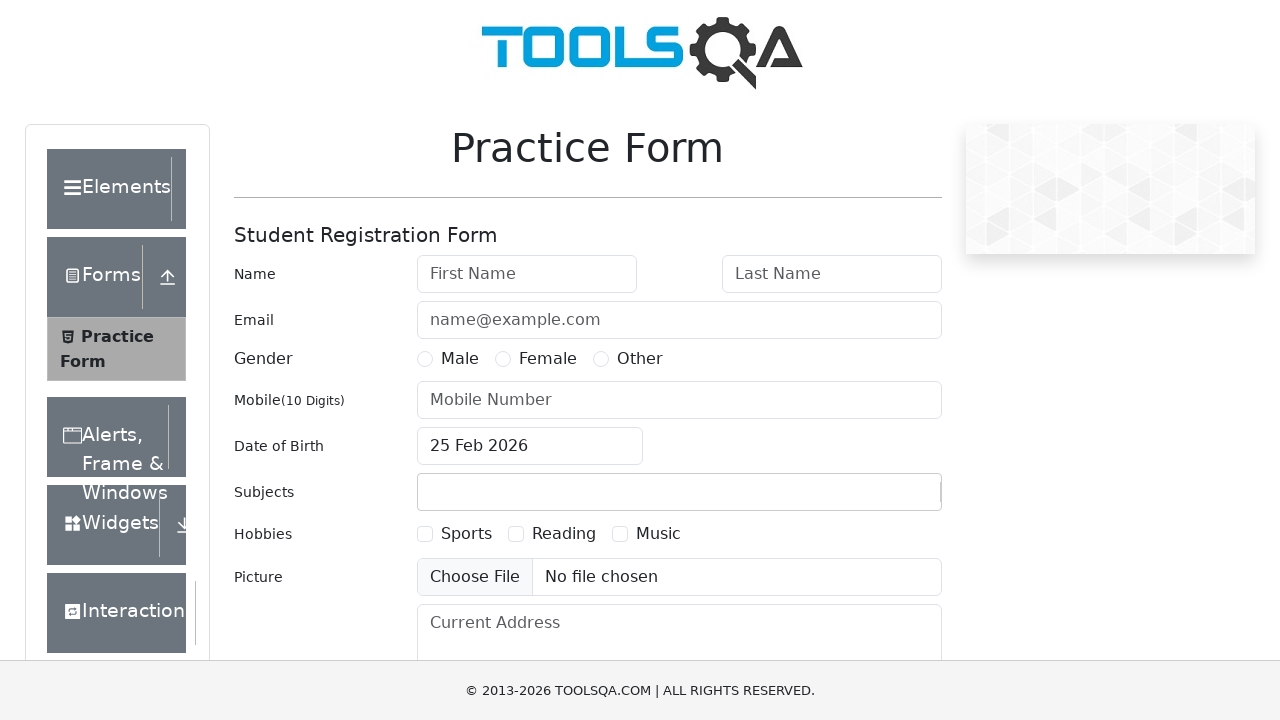

Filled first name field with 'John' on #firstName
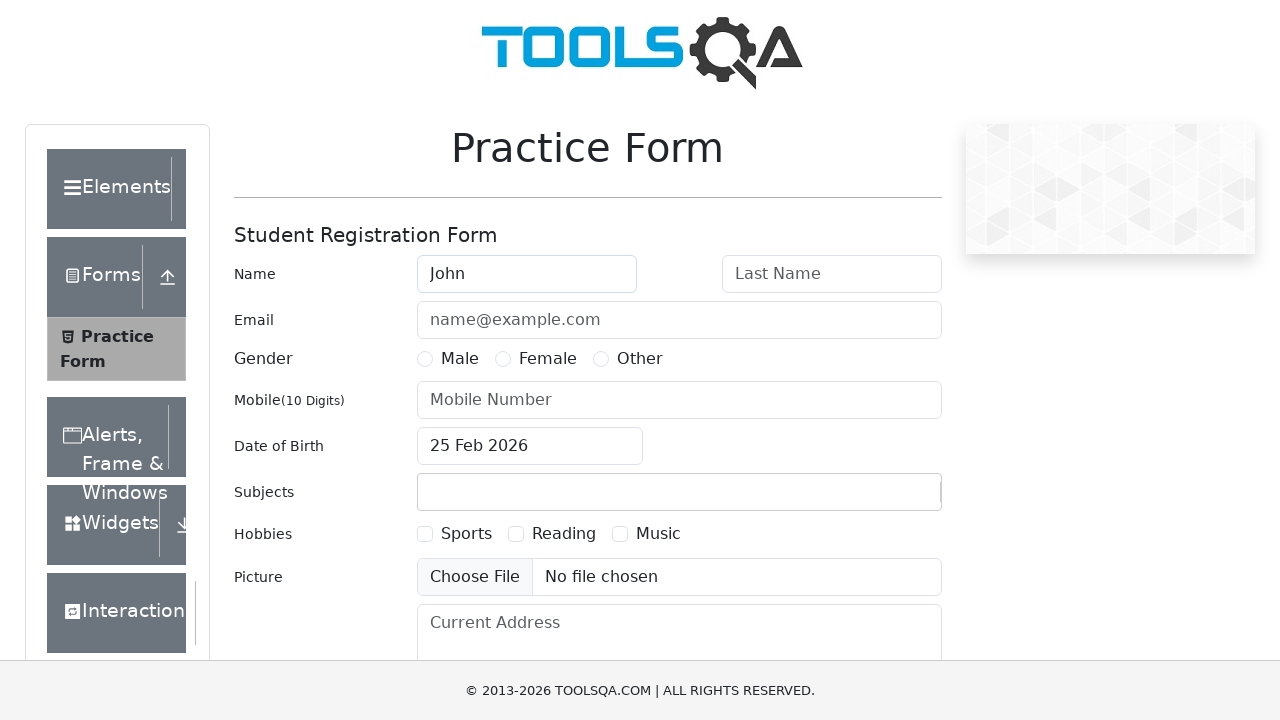

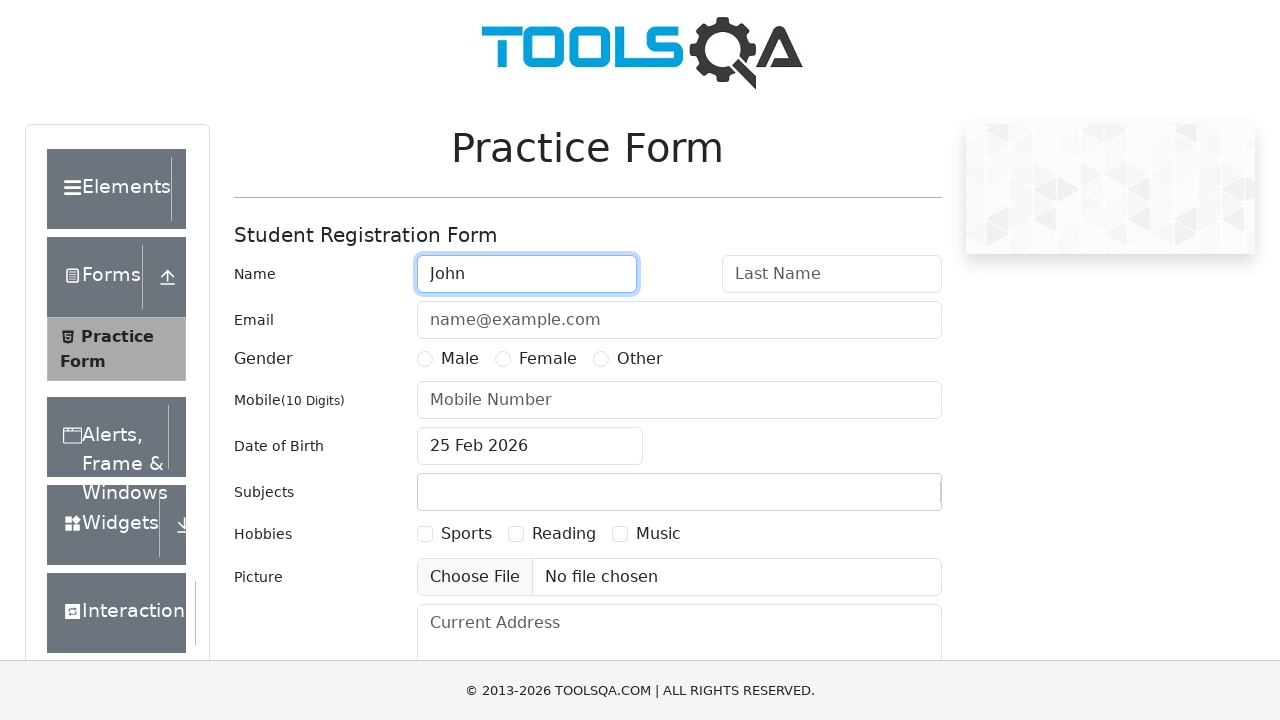